Tests the feedback form by entering name, age, selecting gender and languages, then verifying the submitted values

Starting URL: https://kristinek.github.io/site/tasks/provide_feedback

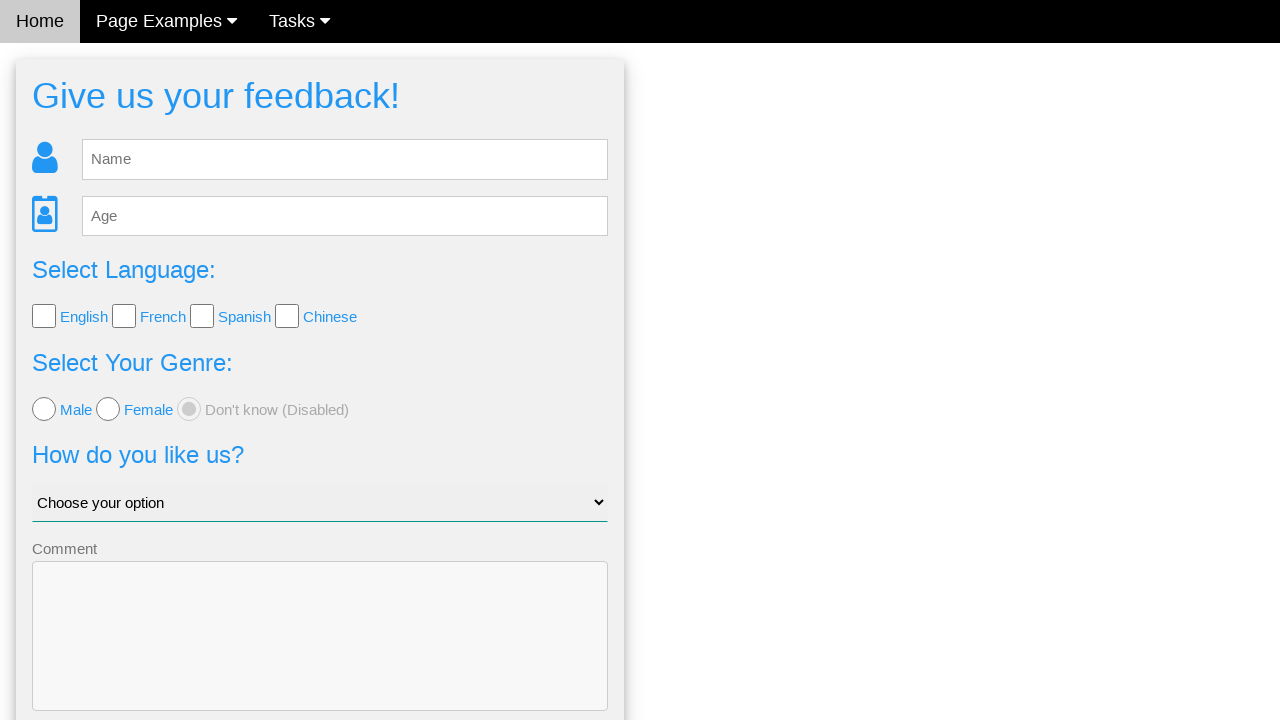

Cleared name input field on #fb_name
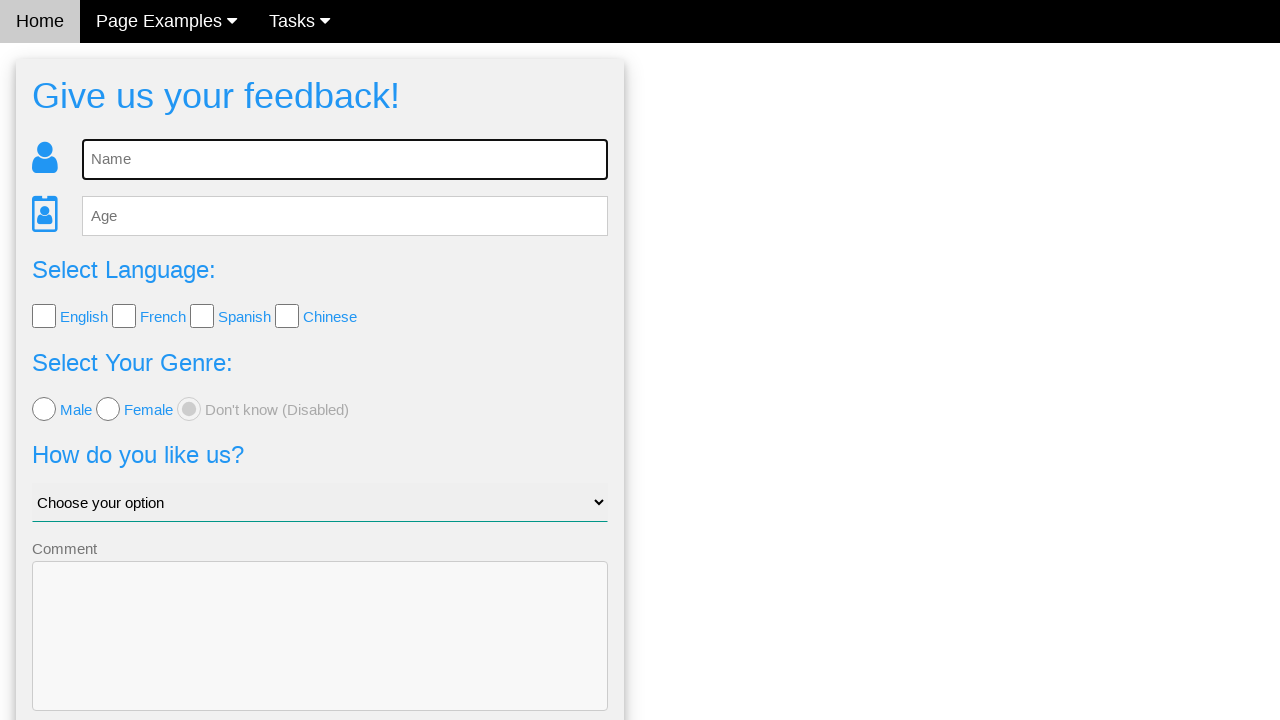

Entered name 'Maria Garcia' in name field on #fb_name
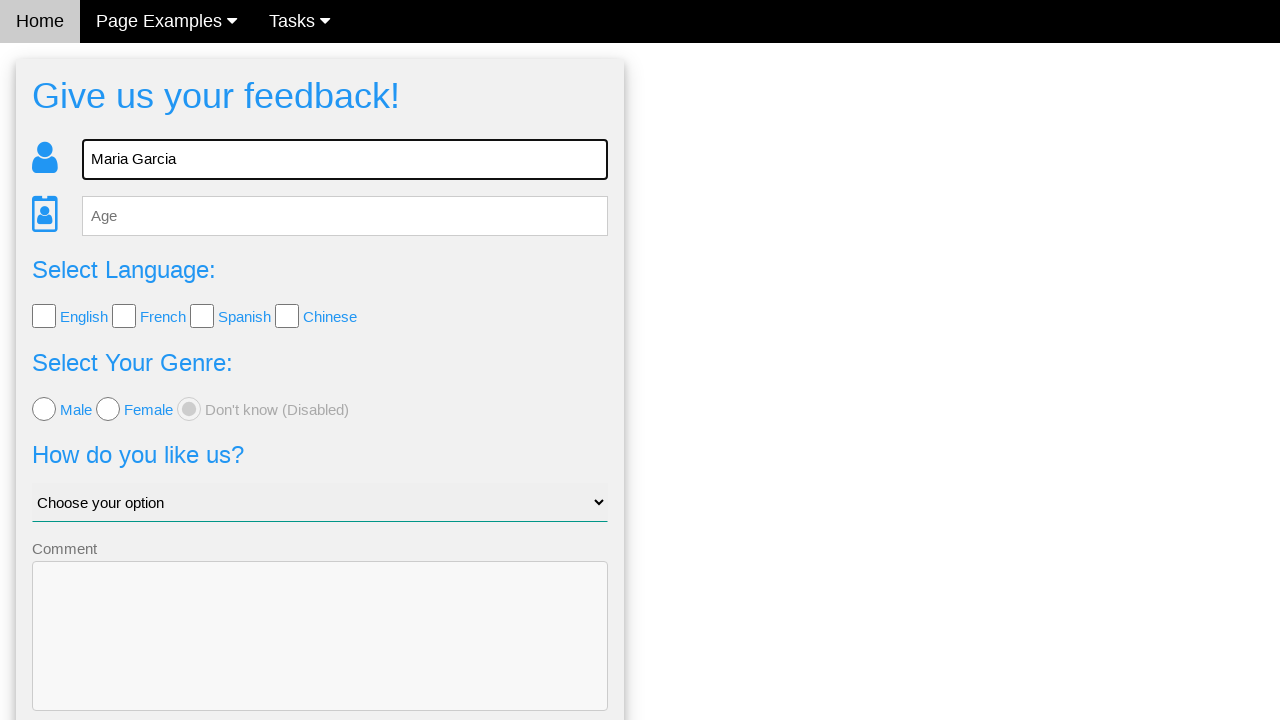

Cleared age input field on #fb_age
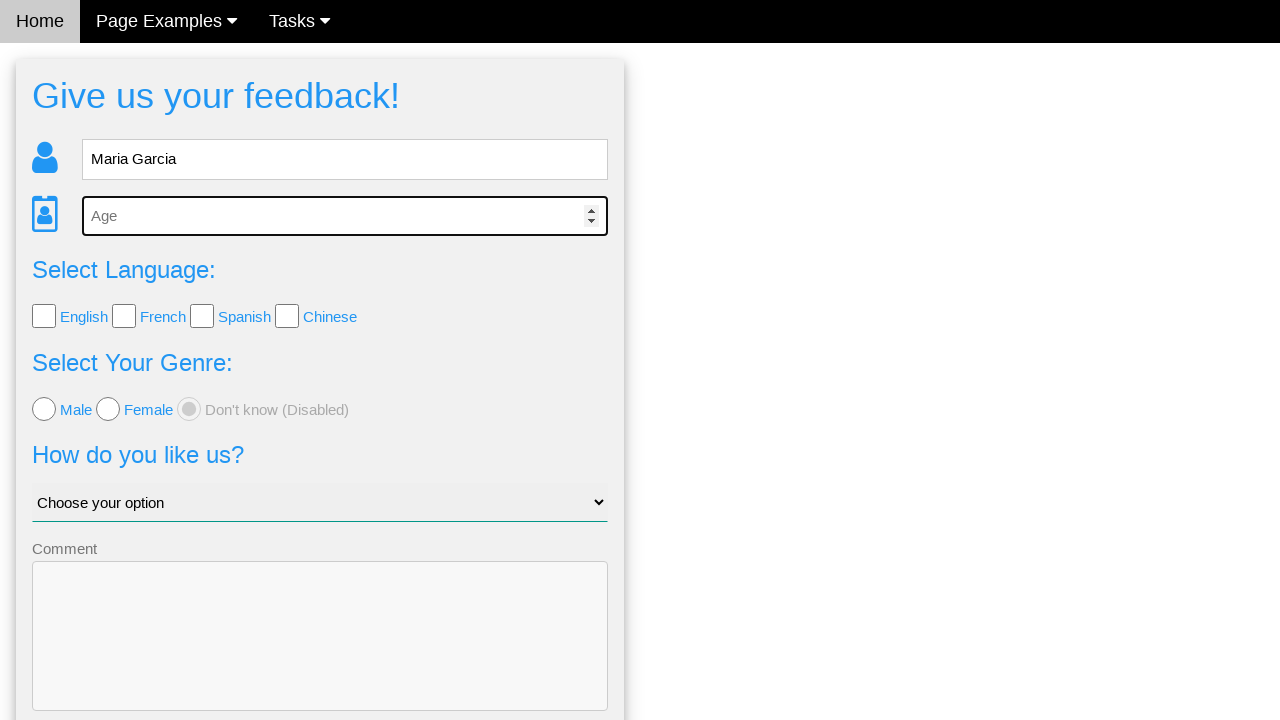

Entered age '30' in age field on #fb_age
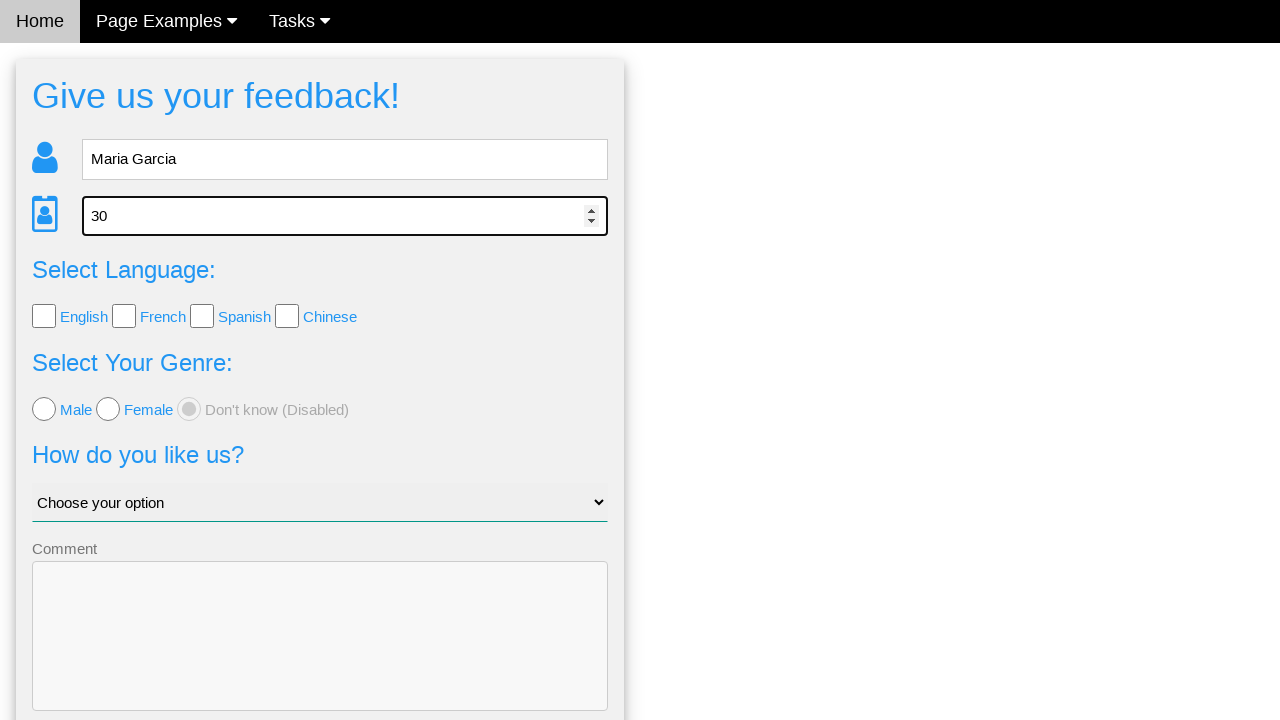

Selected female gender option at (108, 409) on xpath=//input[@value='female']
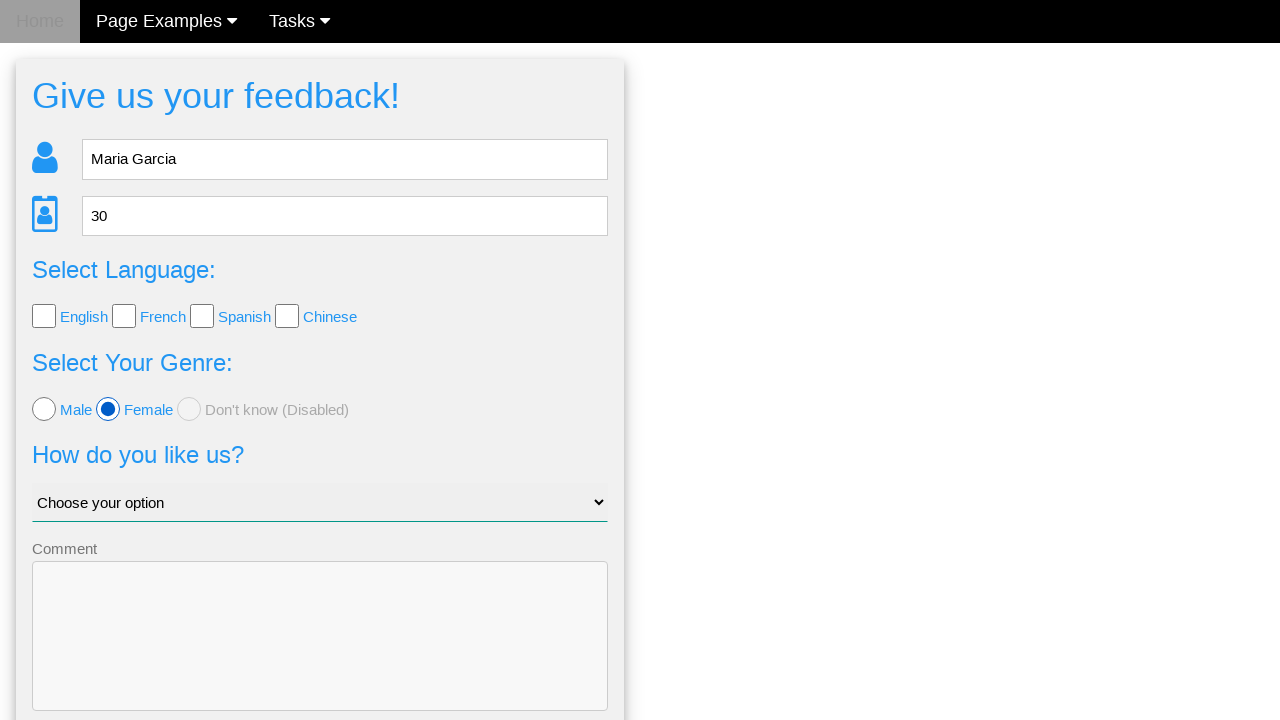

Selected English language at (44, 316) on xpath=//input[@class='w3-check' and @value='English']
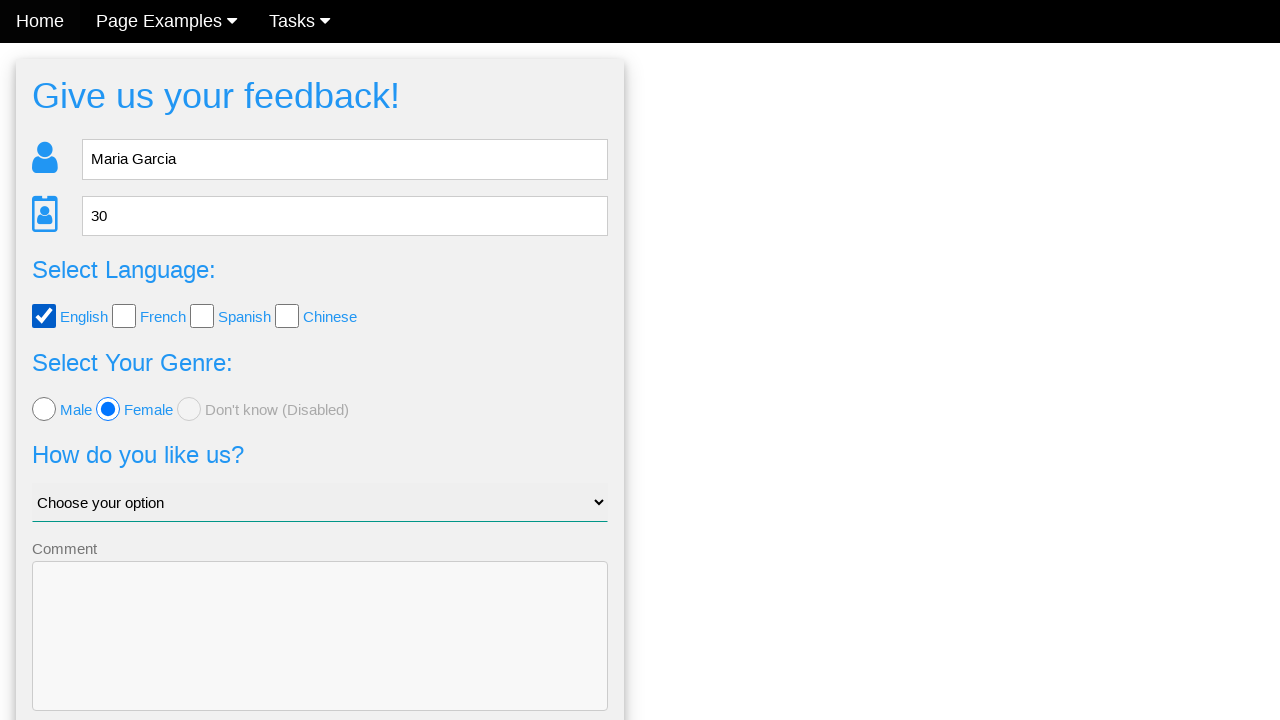

Selected French language at (124, 316) on xpath=//input[@class='w3-check' and @value='French']
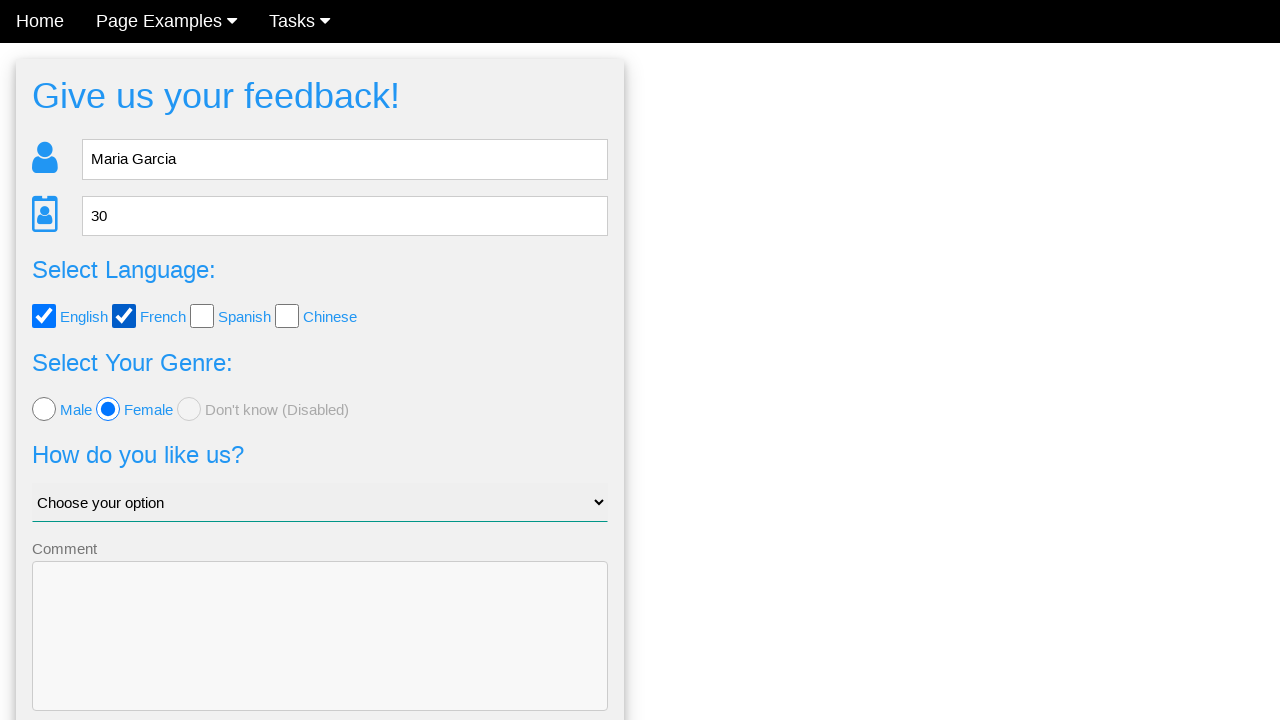

Clicked send feedback button at (320, 656) on .w3-btn-block
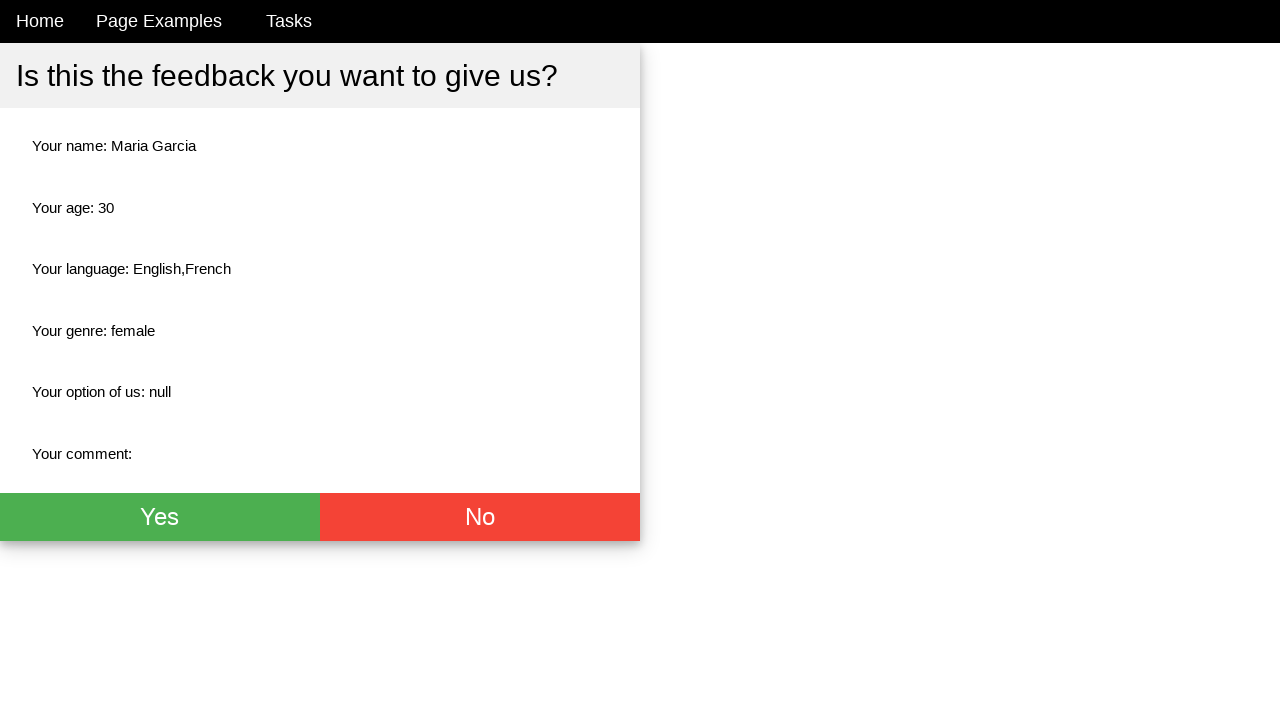

Feedback confirmation page loaded with name field visible
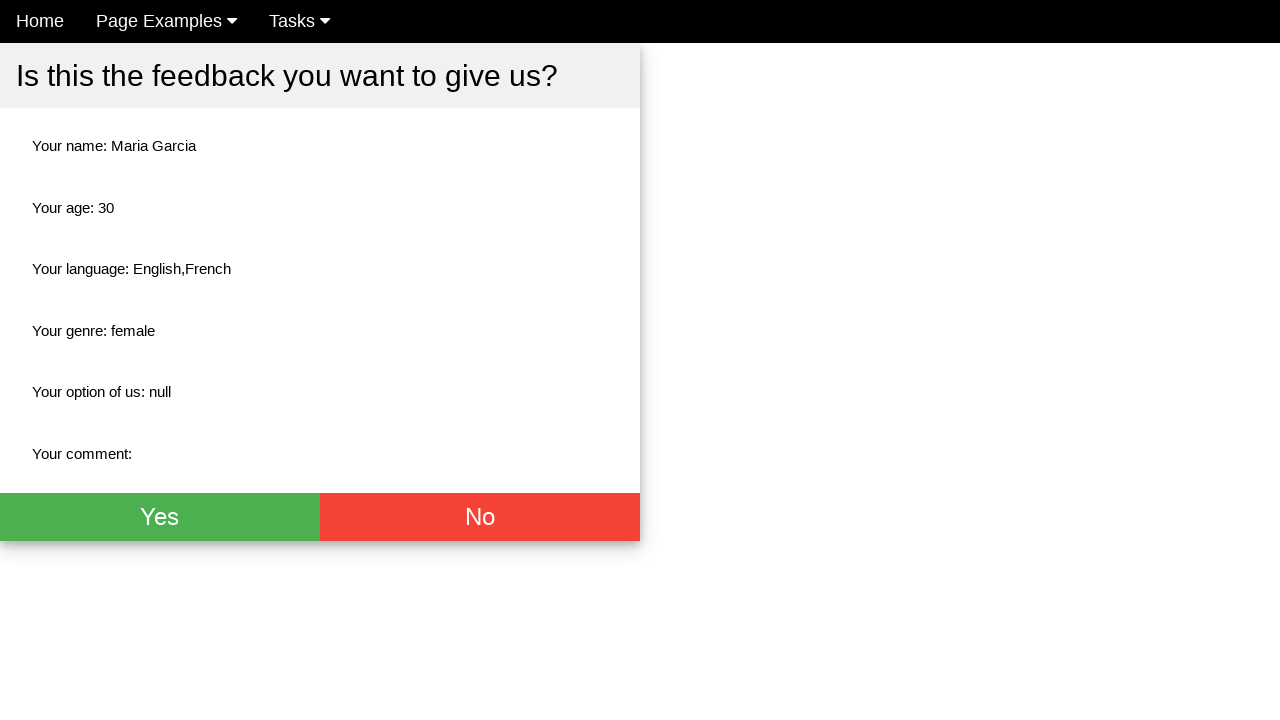

Verified name 'Maria Garcia' is displayed in feedback confirmation
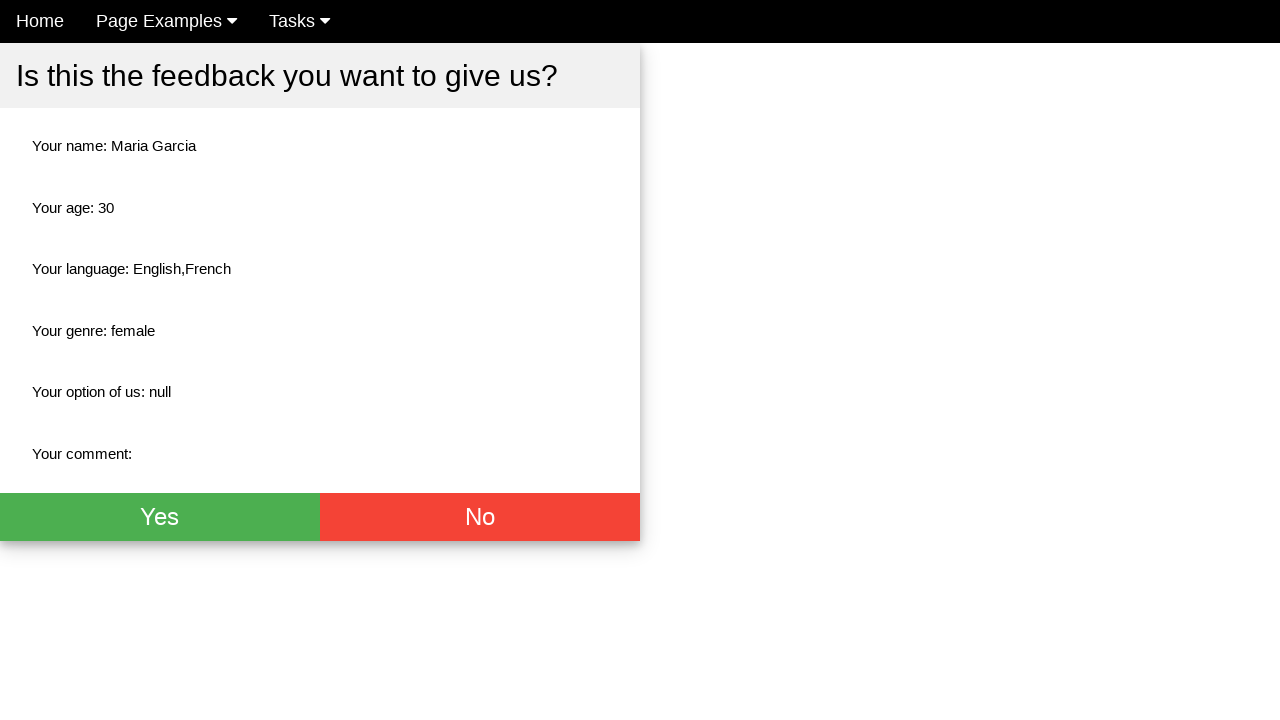

Verified age '30' is displayed in feedback confirmation
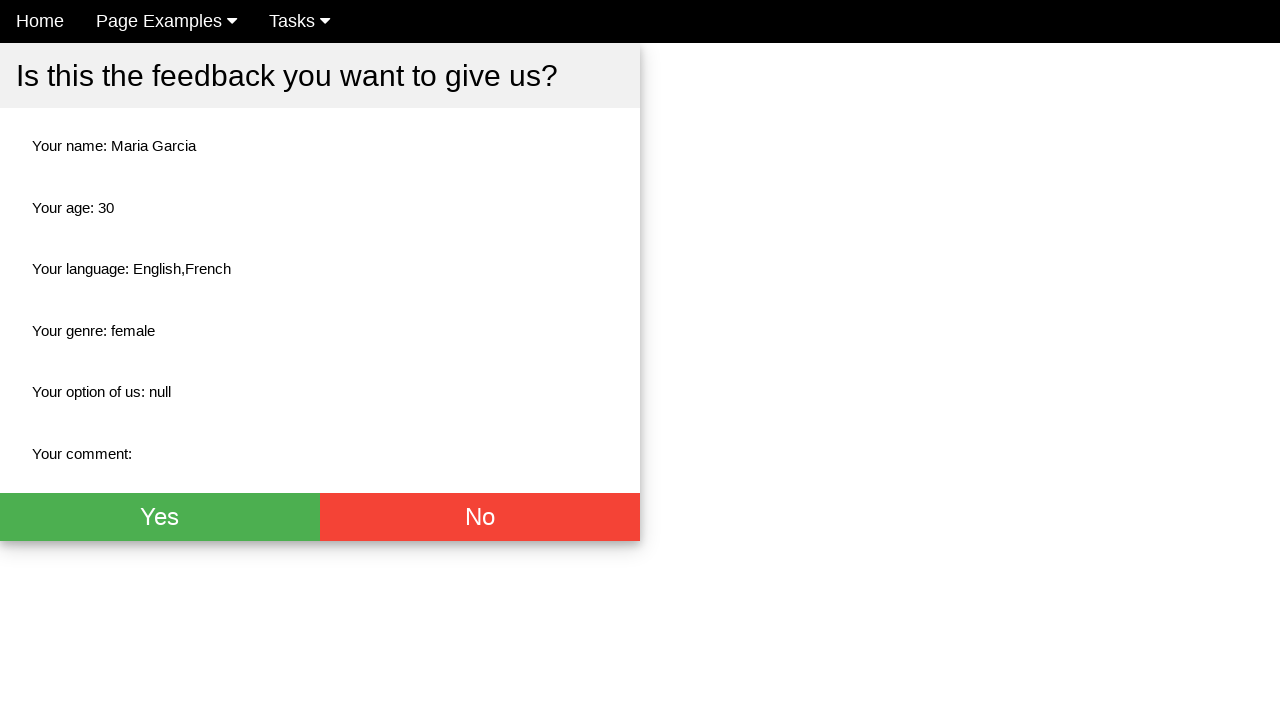

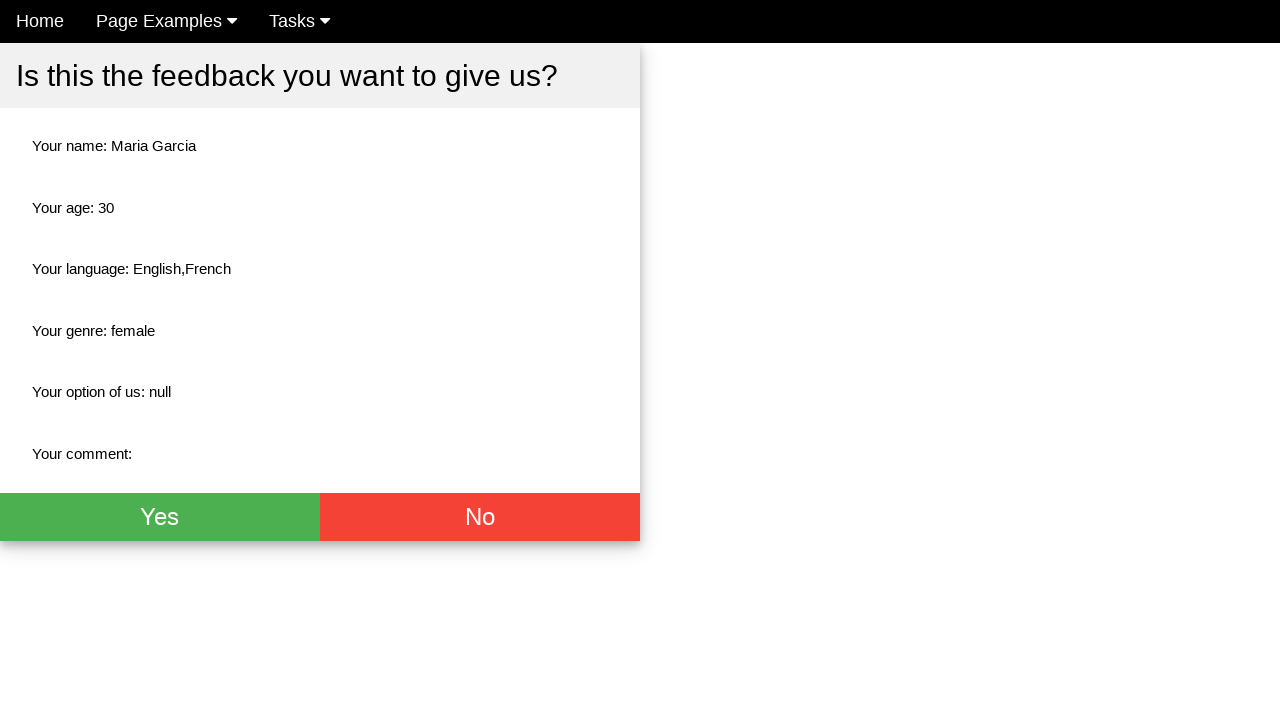